Navigates to Selenium website and triggers a print dialog using keyboard shortcut Ctrl+P, then attempts to dismiss it using Tab and Enter keys

Starting URL: https://www.selenium.dev/

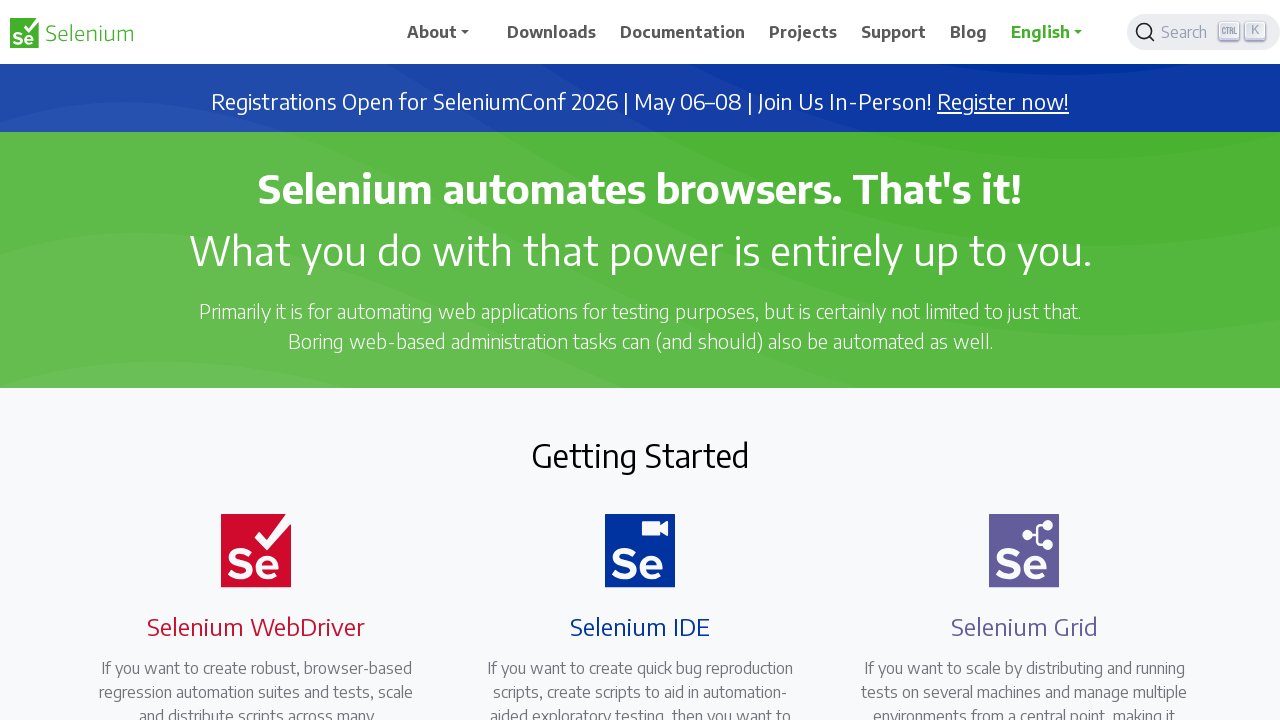

Navigated to Selenium website
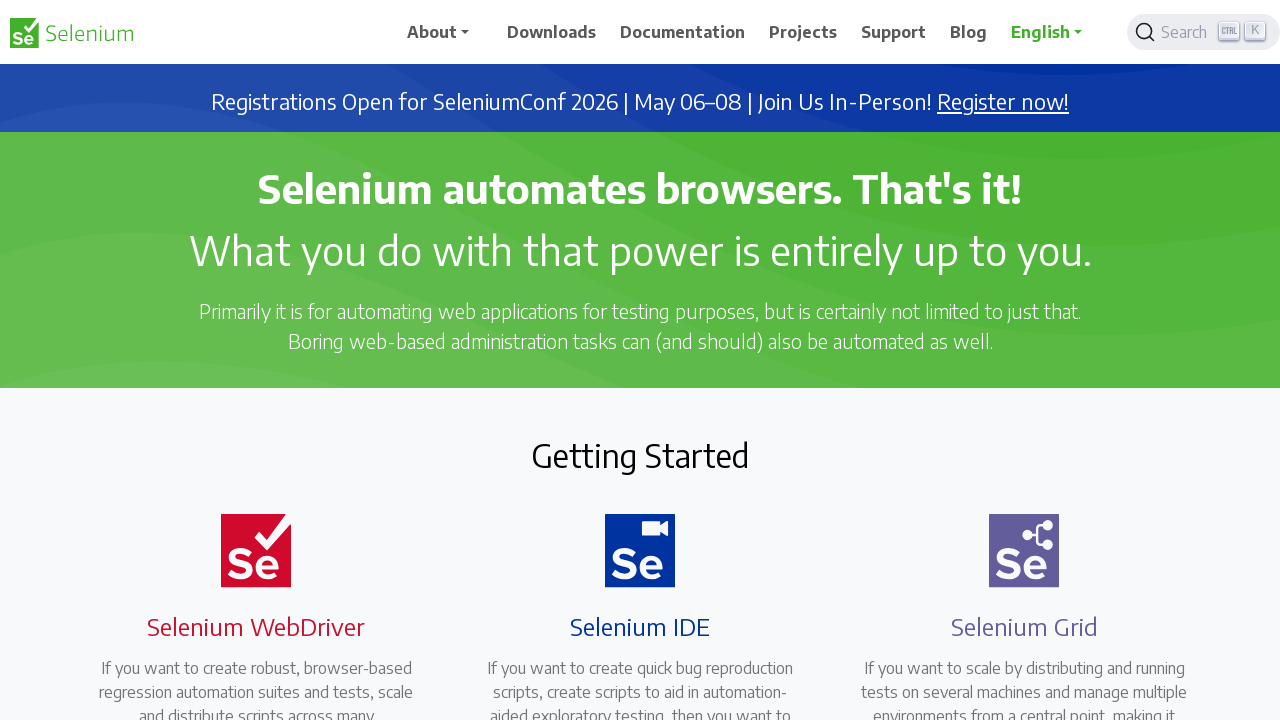

Triggered print dialog using Ctrl+P keyboard shortcut
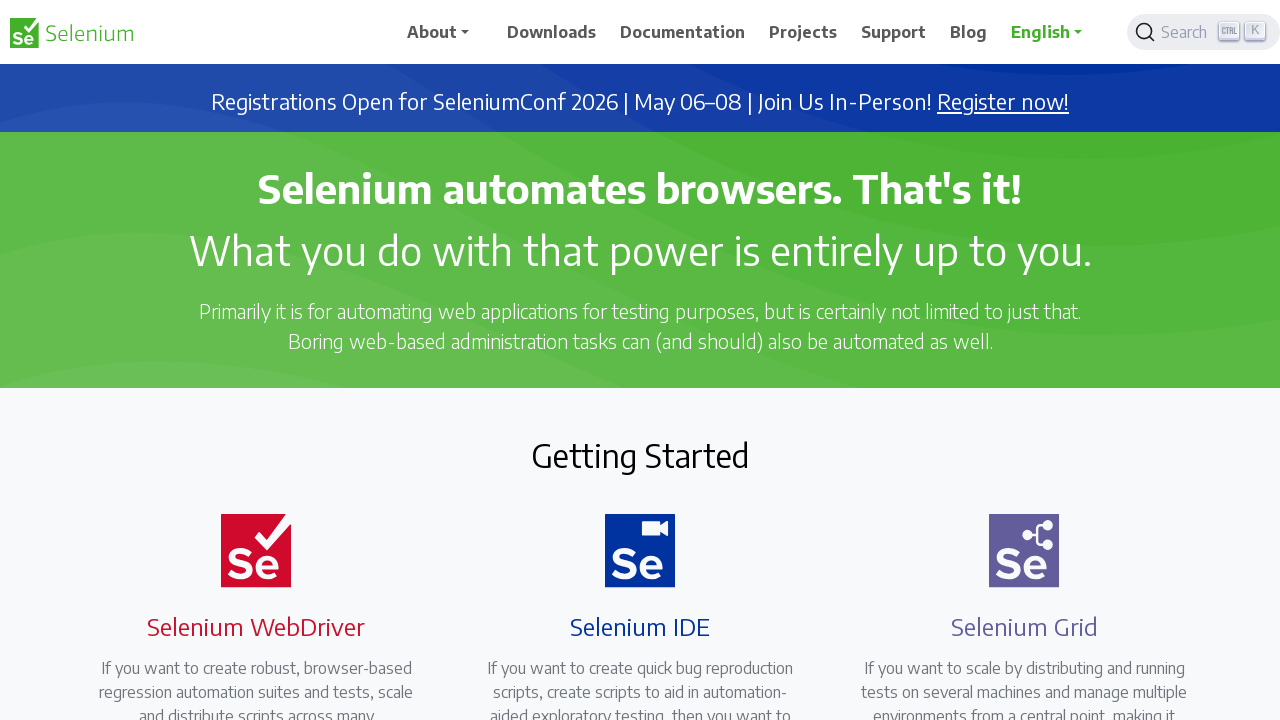

Waited 2 seconds for print dialog to appear
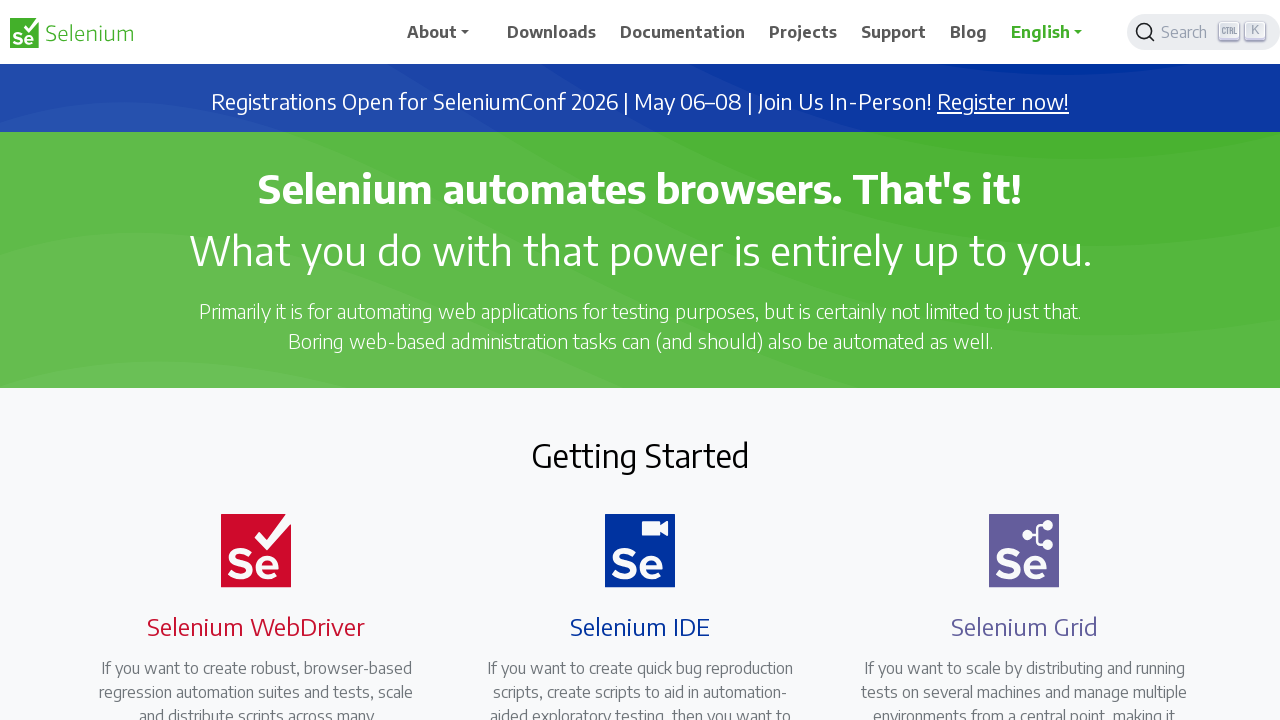

Pressed Tab to navigate within print dialog
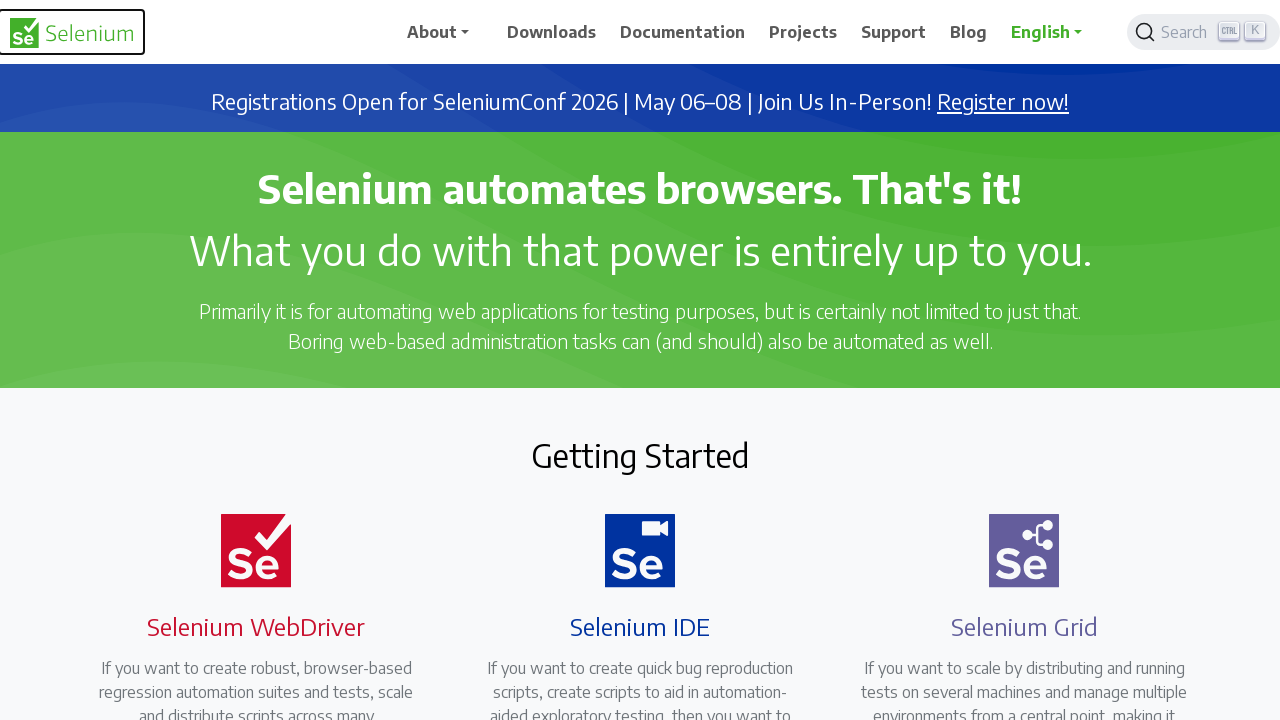

Waited 2 seconds after Tab key press
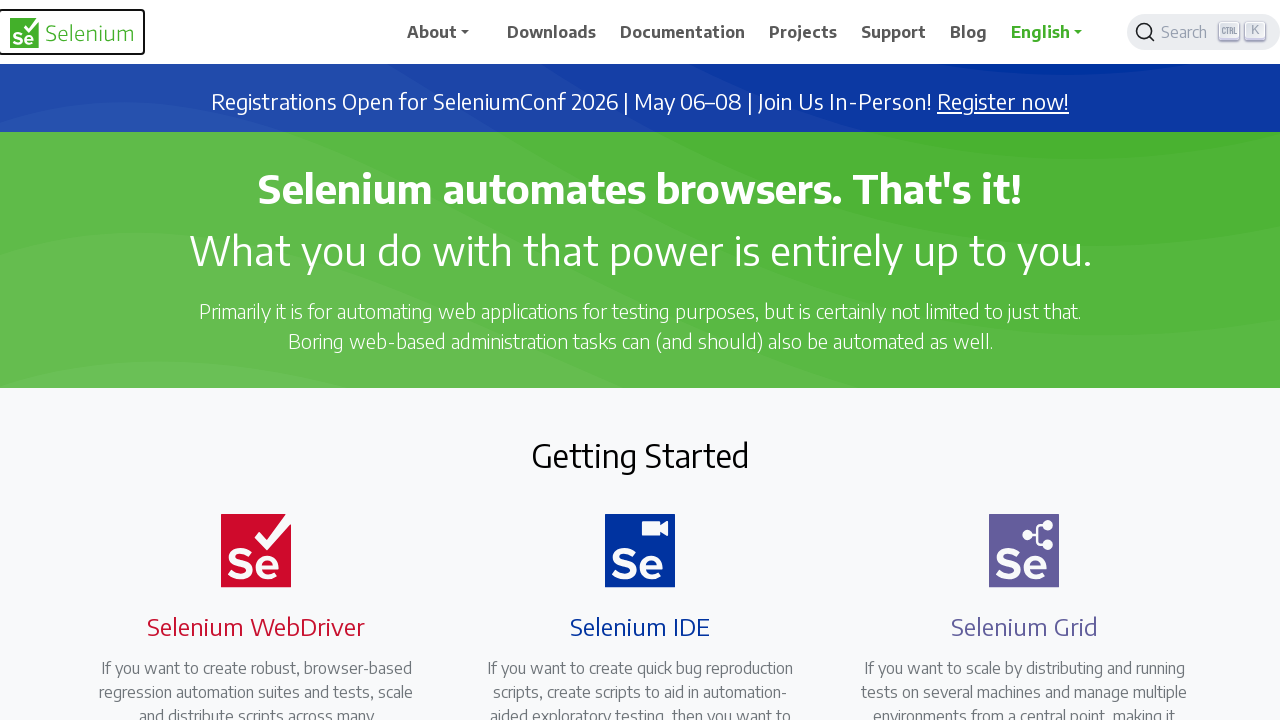

Pressed Enter to dismiss print dialog
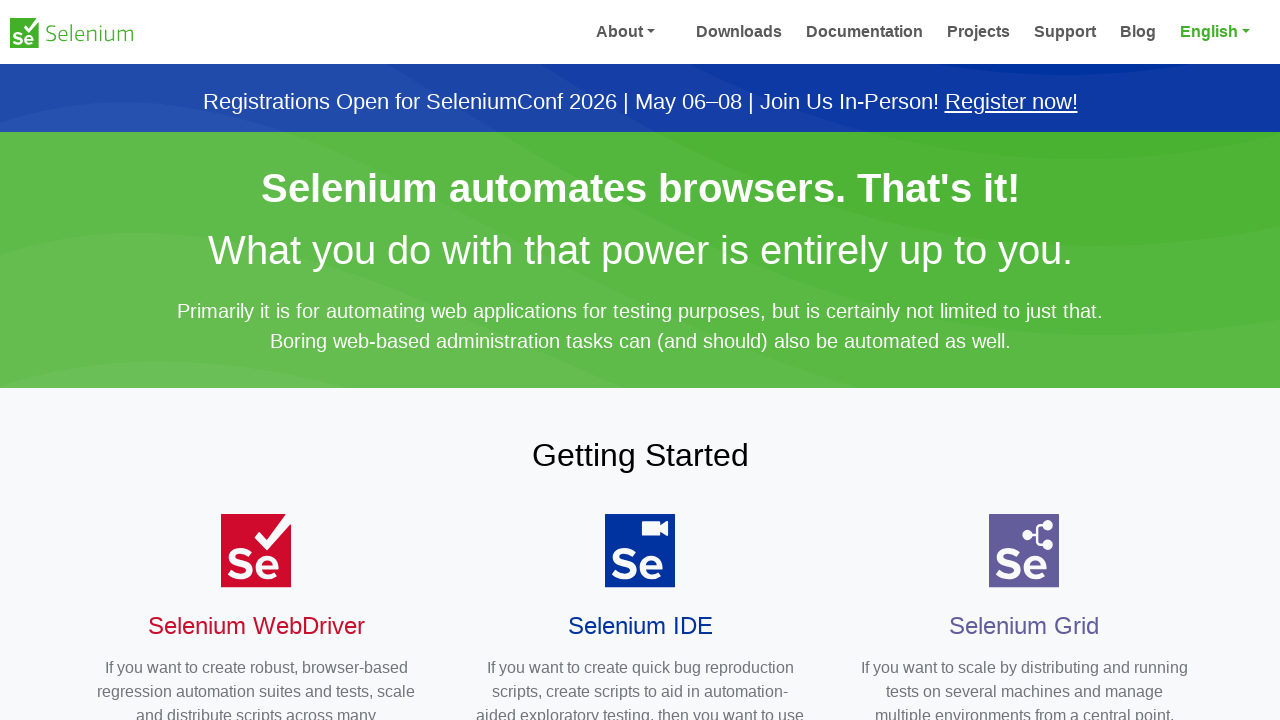

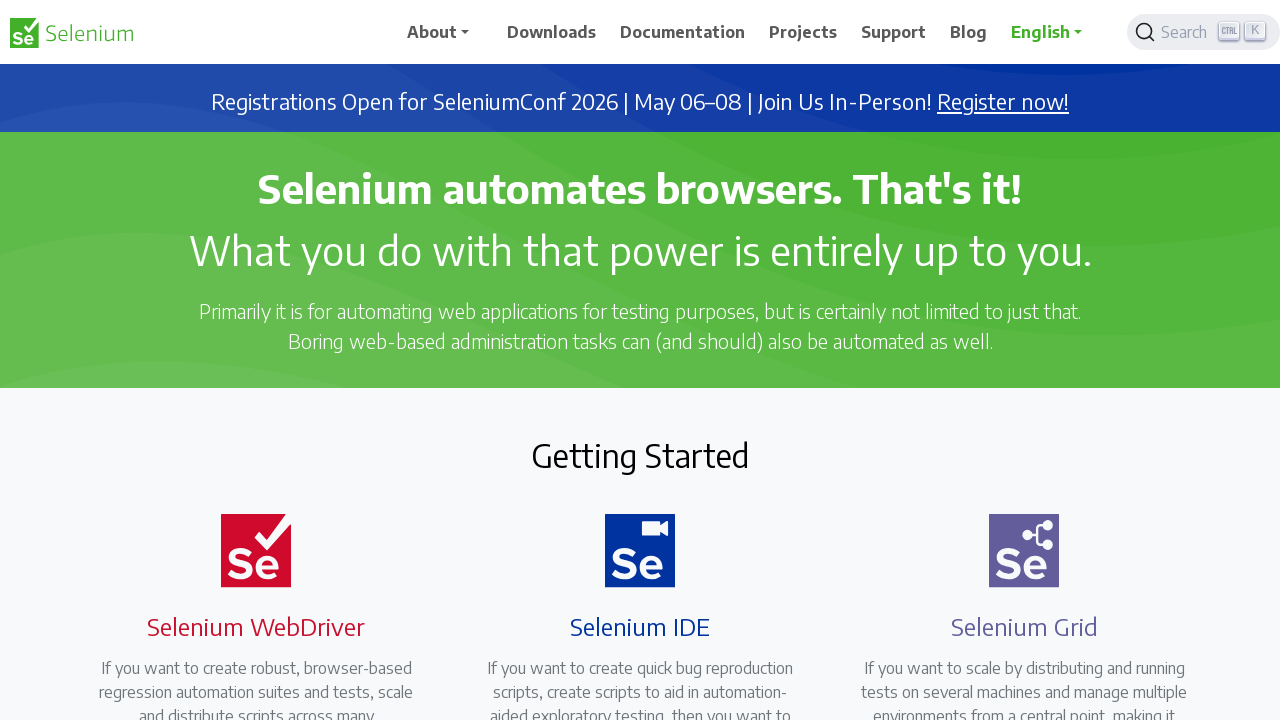